Navigates to WiseQuarter homepage and verifies the URL contains "wisequarter"

Starting URL: https://www.wisequarter.com

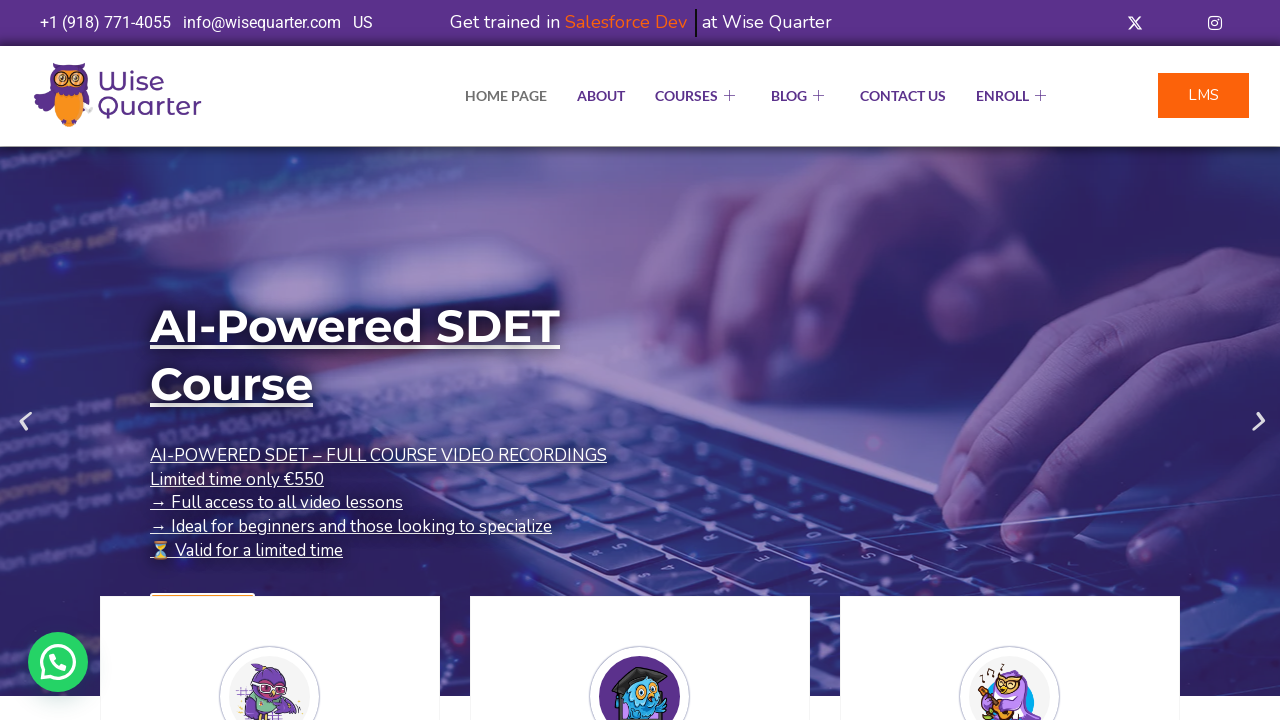

Navigated to WiseQuarter homepage at https://www.wisequarter.com
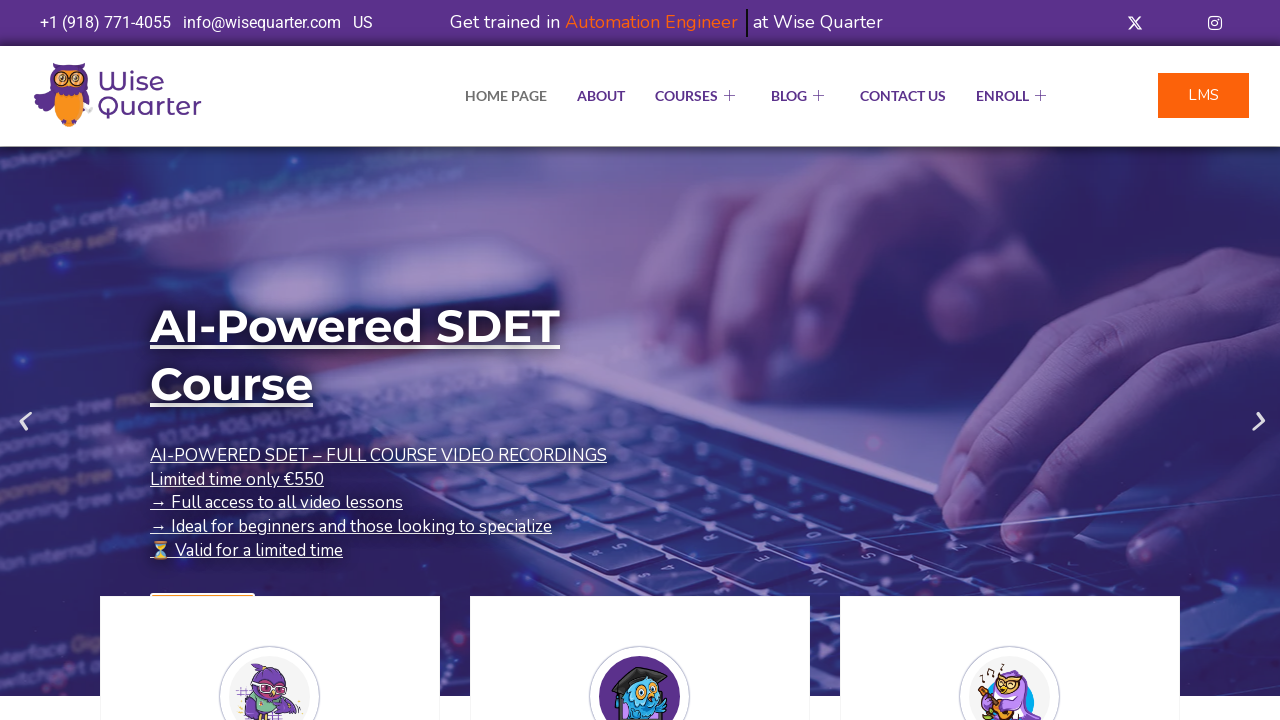

Retrieved current URL: https://wisequarter.com/
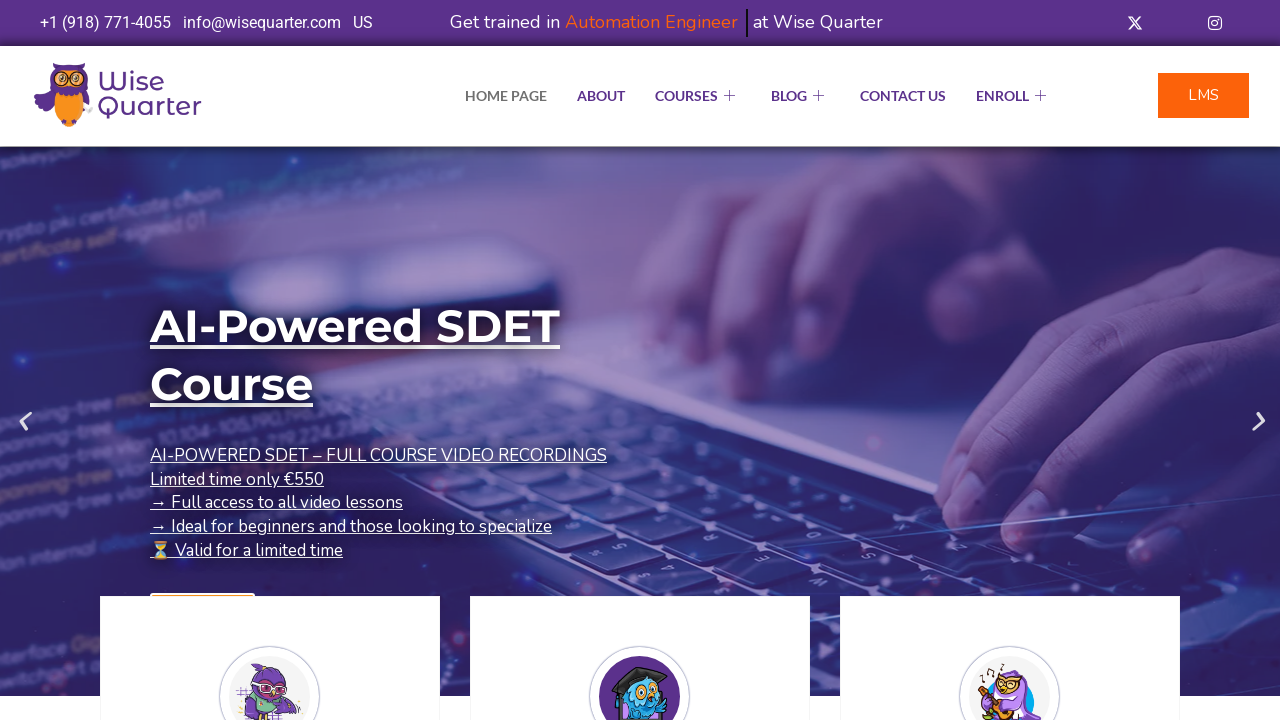

Verified that URL contains 'wisequarter' - assertion passed
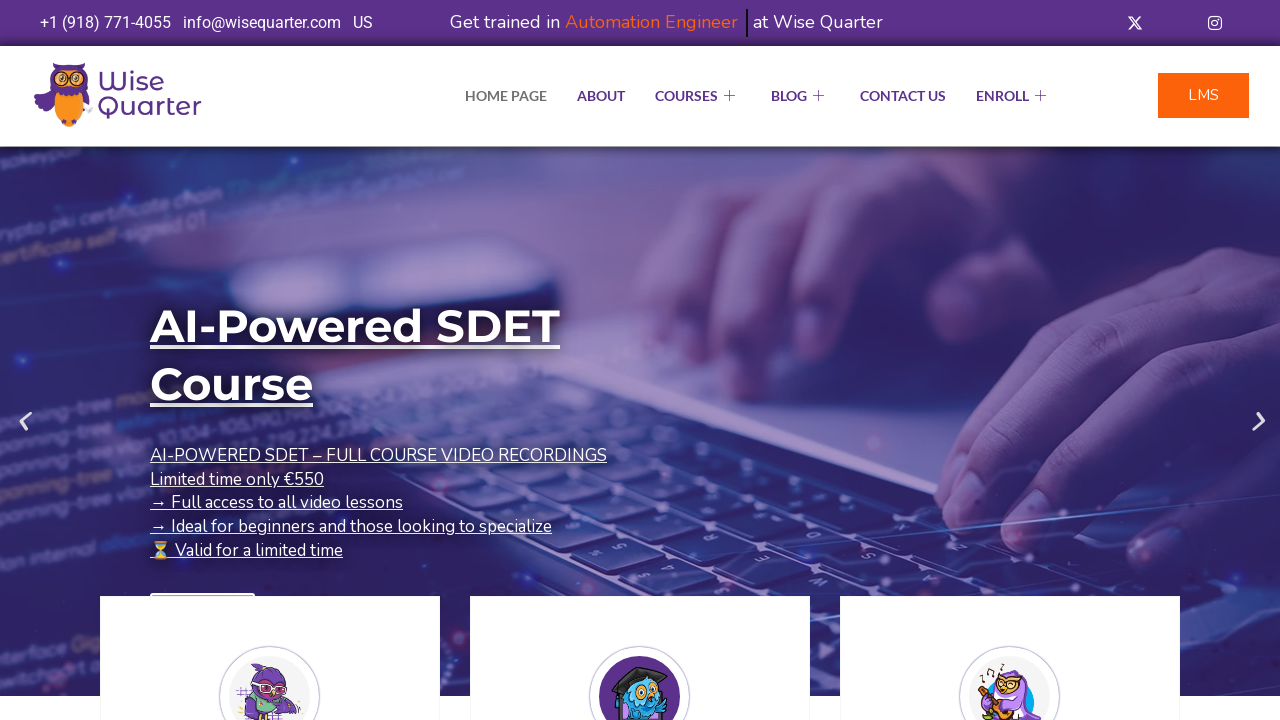

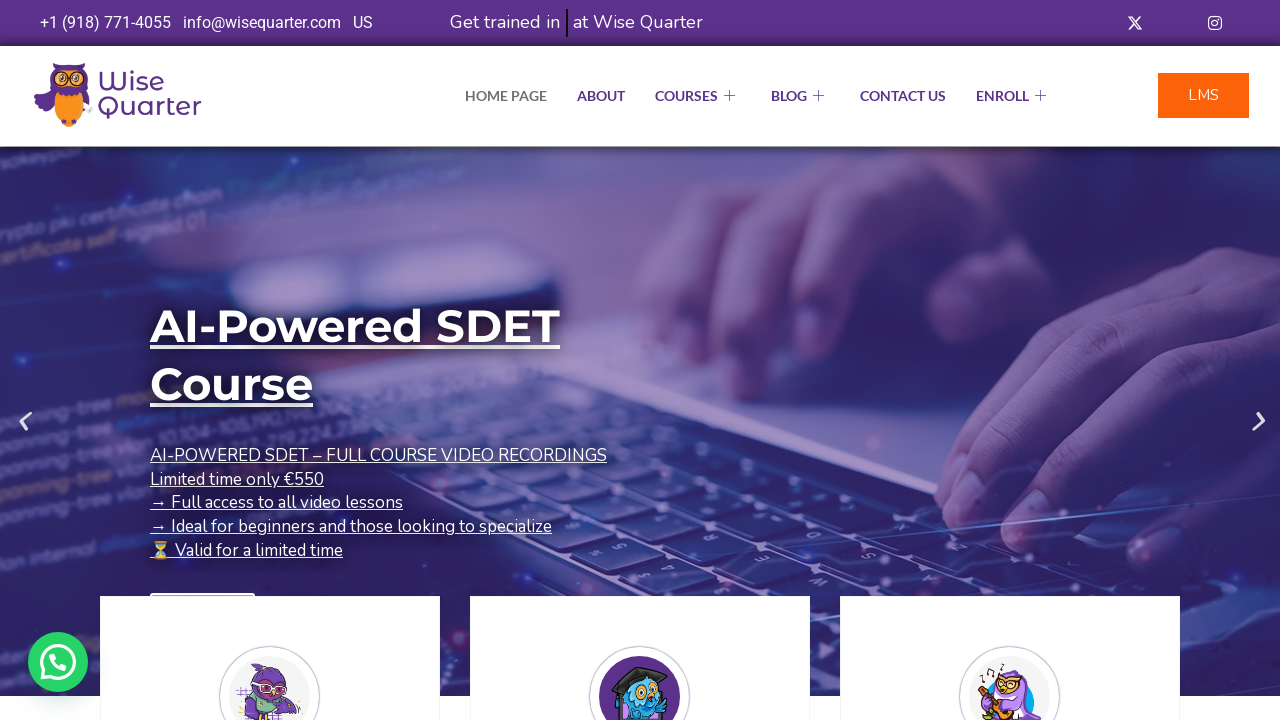